Tests dynamic controls by removing a checkbox, then adding it back and clicking it, verifying the element state changes

Starting URL: http://the-internet.herokuapp.com/dynamic_controls

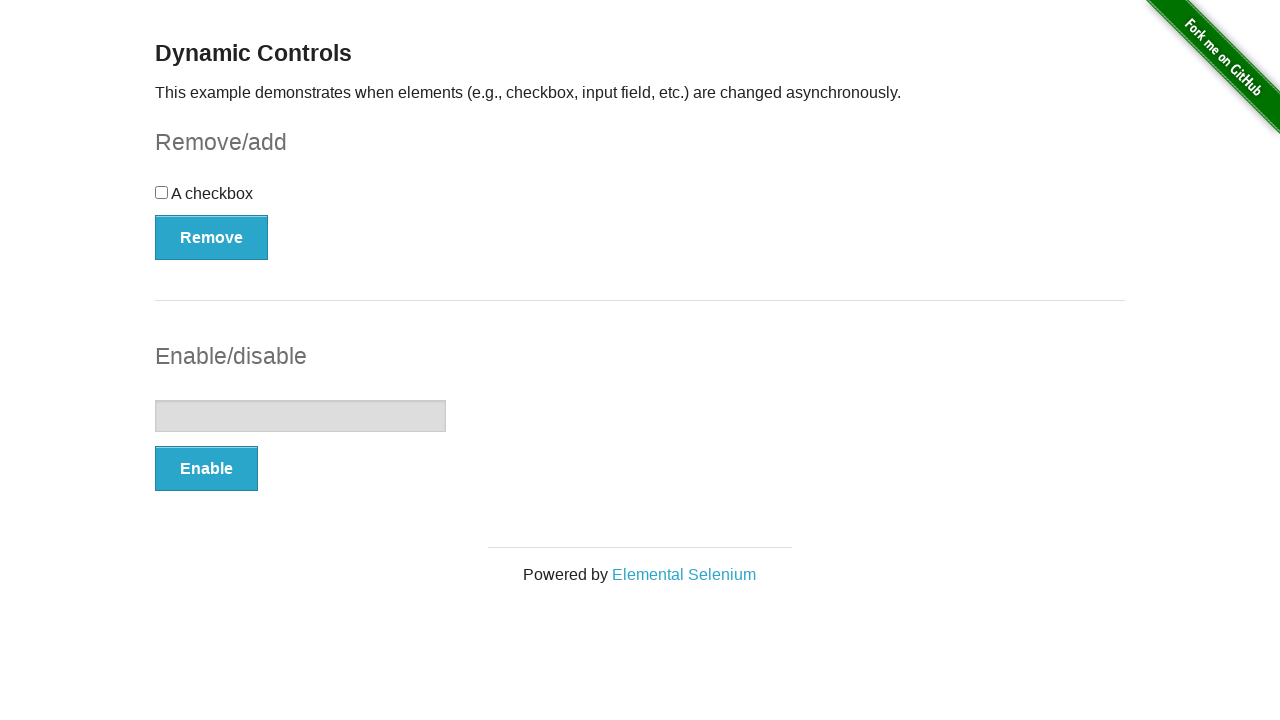

Clicked Remove button to remove checkbox at (212, 237) on xpath=//button[contains(text(),'Remove')]
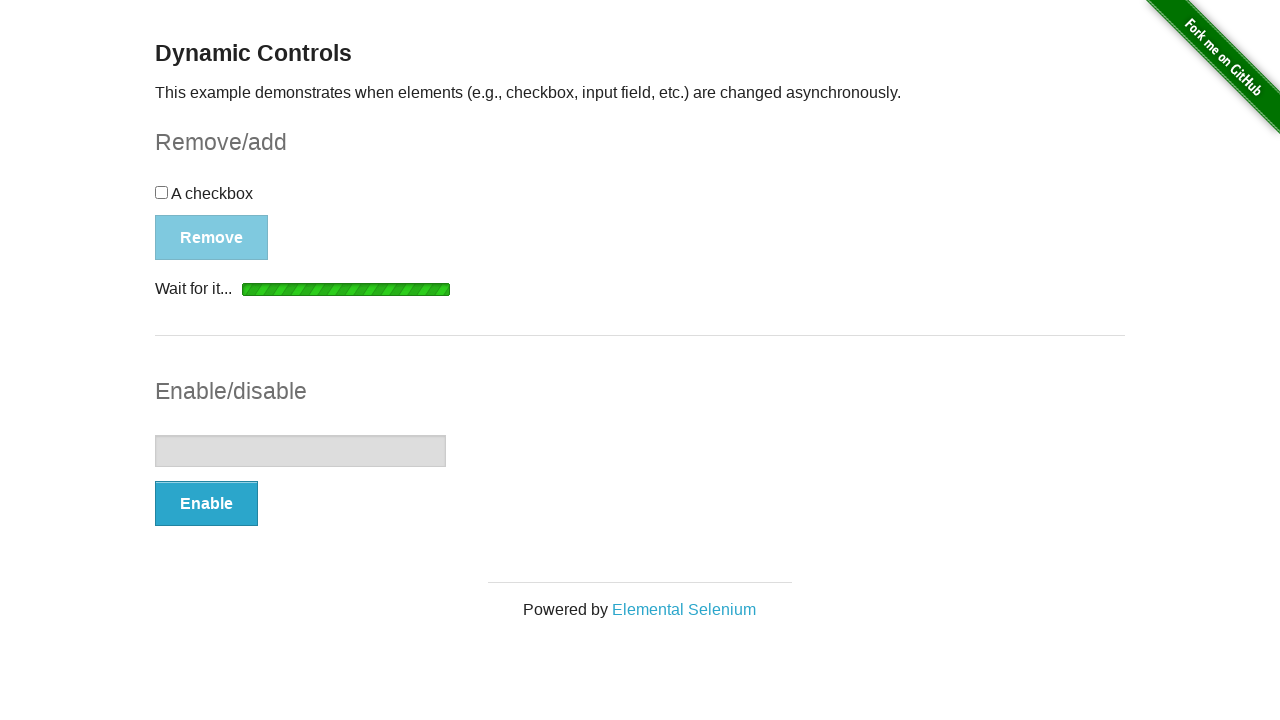

Checkbox disappeared as expected
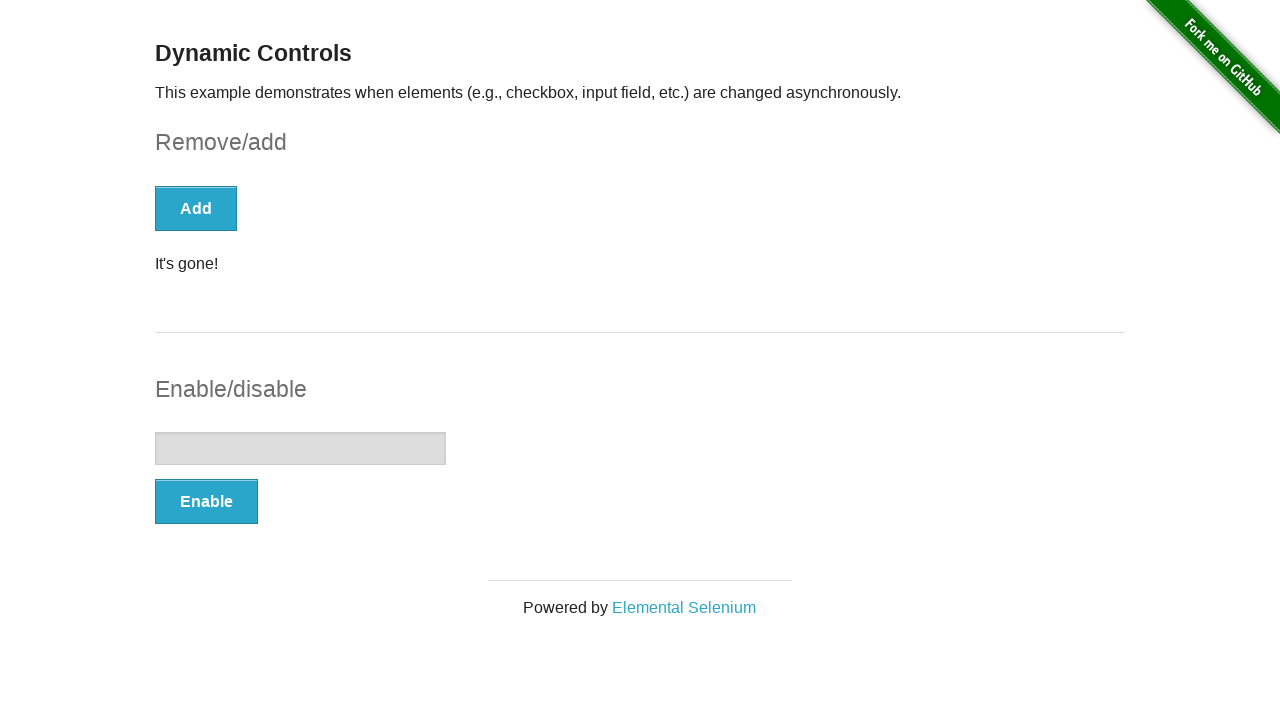

Clicked Add button to restore checkbox at (196, 208) on xpath=//button[contains(text(),'Add')]
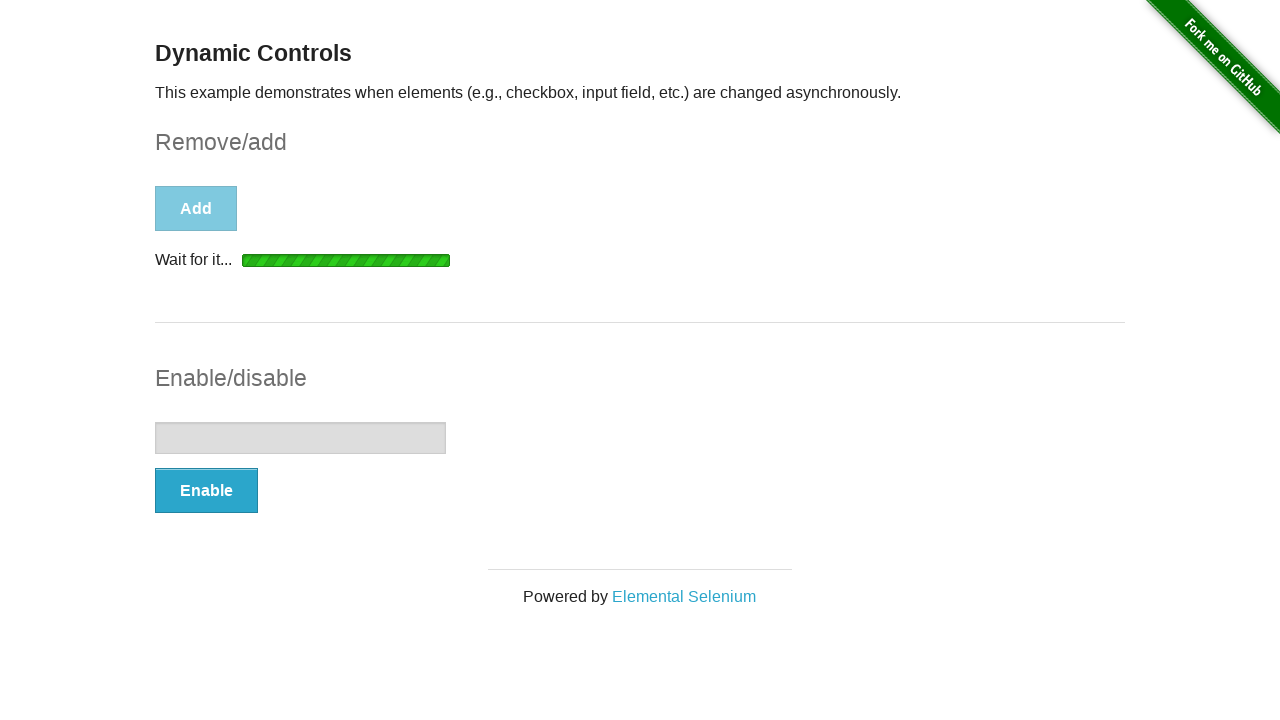

Checkbox became visible again
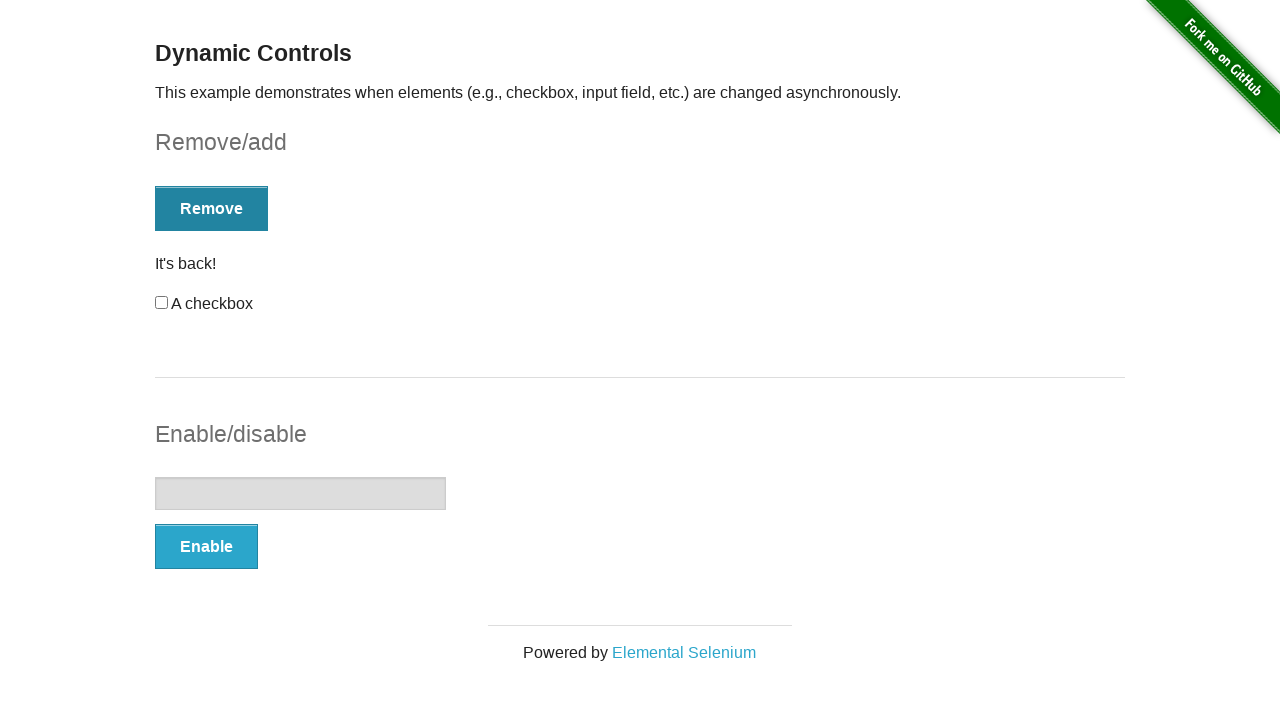

Clicked the restored checkbox at (162, 303) on #checkbox
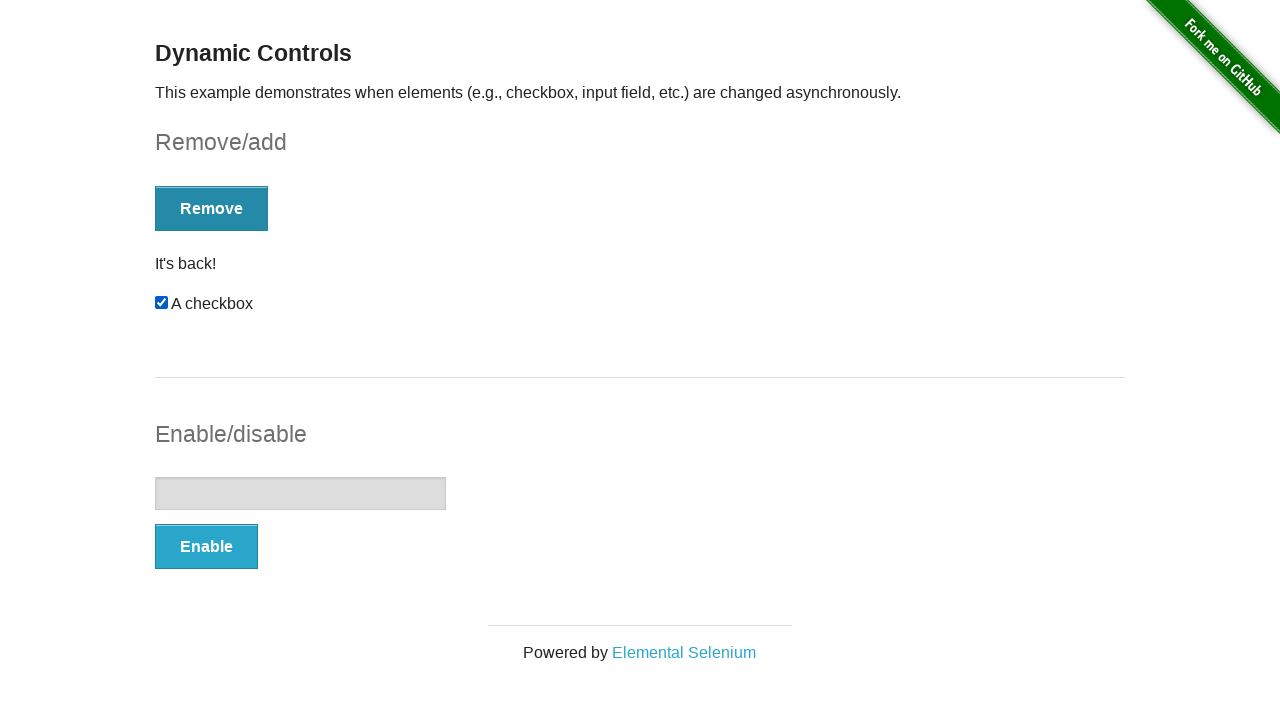

Verified message text shows 'It's back!' confirming checkbox state changed
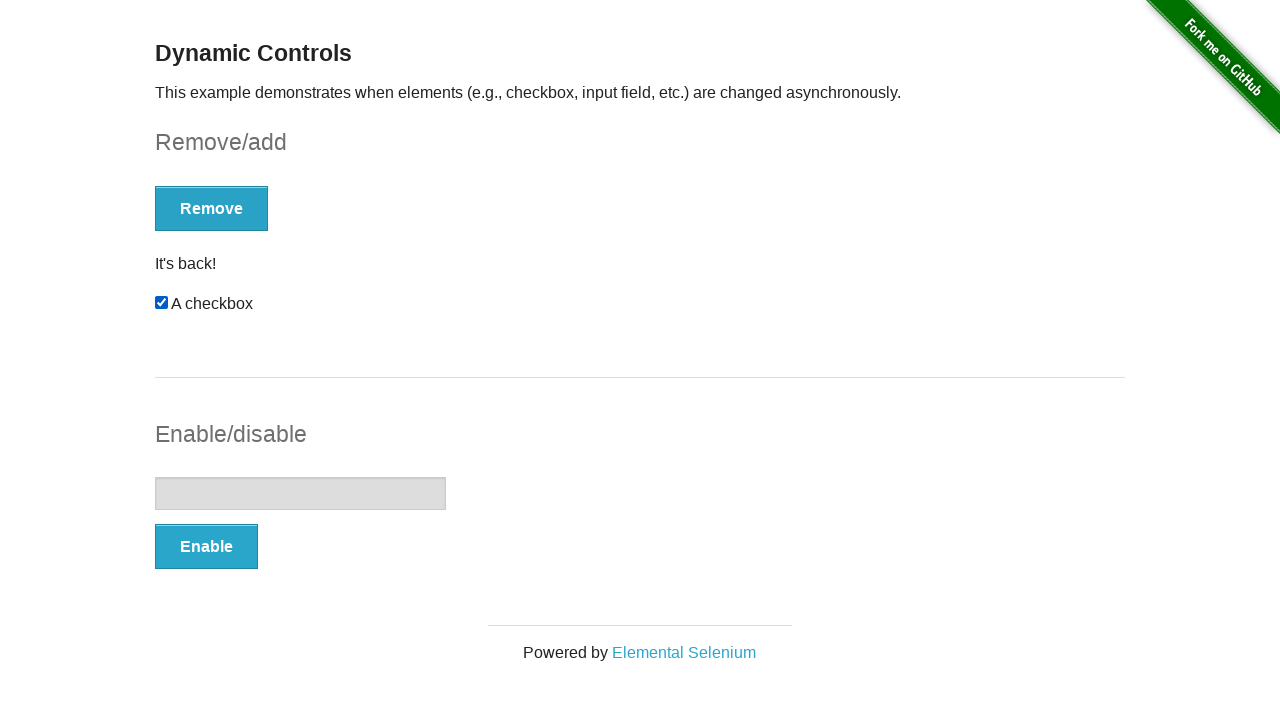

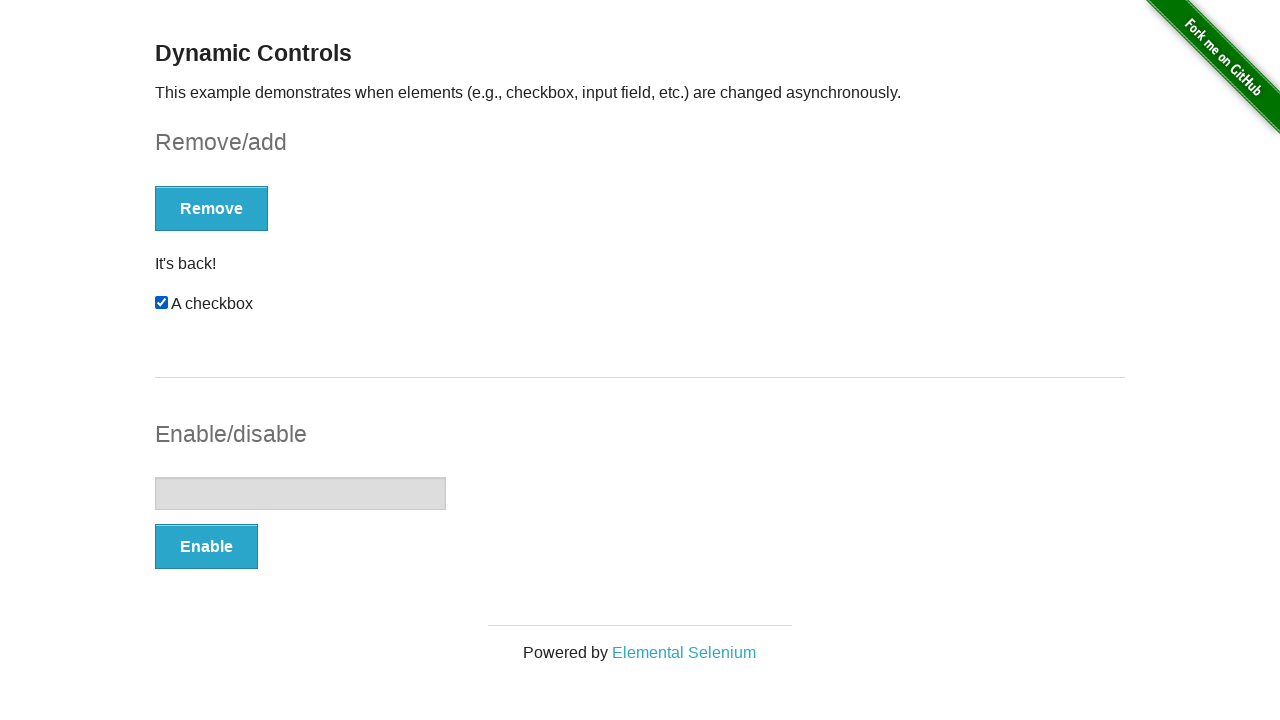